Tests keyboard interaction on Microsoft's anti-ghosting demo by clicking to focus and then pressing multiple key combinations including Ctrl, Alt, and typing letters

Starting URL: https://www.microsoft.com/applied-sciences/projects/anti-ghosting-demo

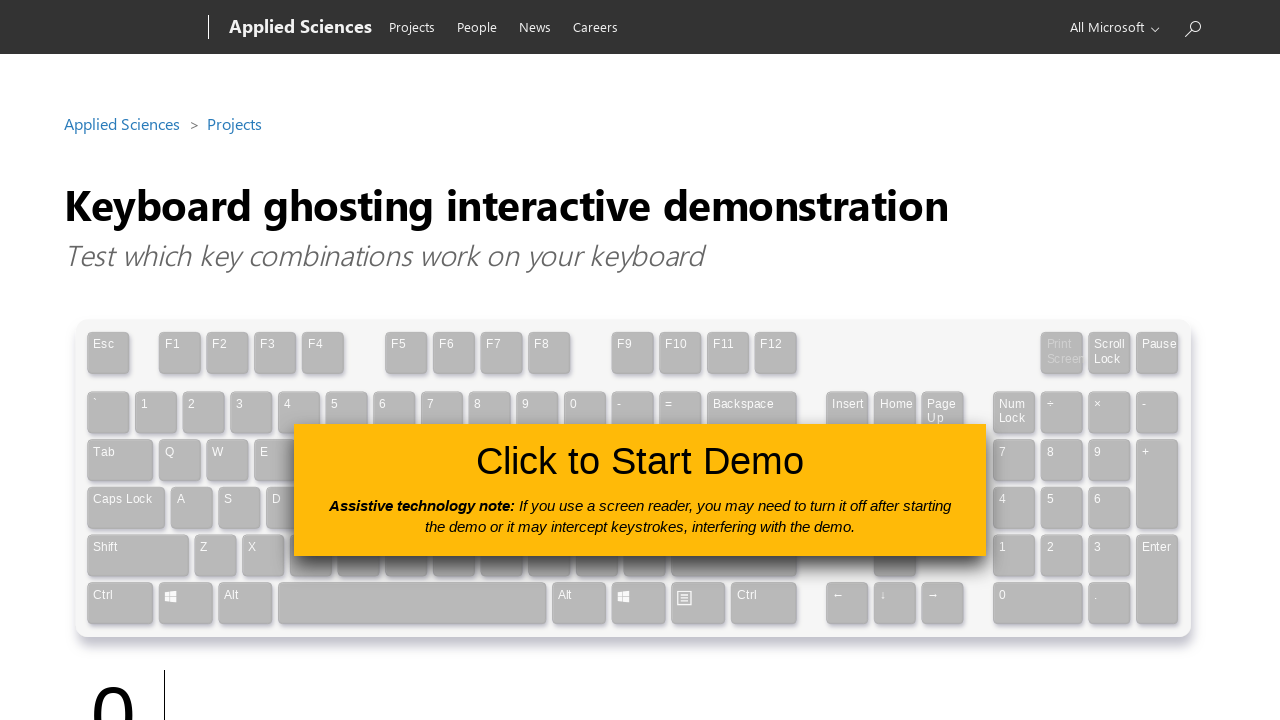

Clicked on the demo area to focus at (640, 490) on #clickToUseButton
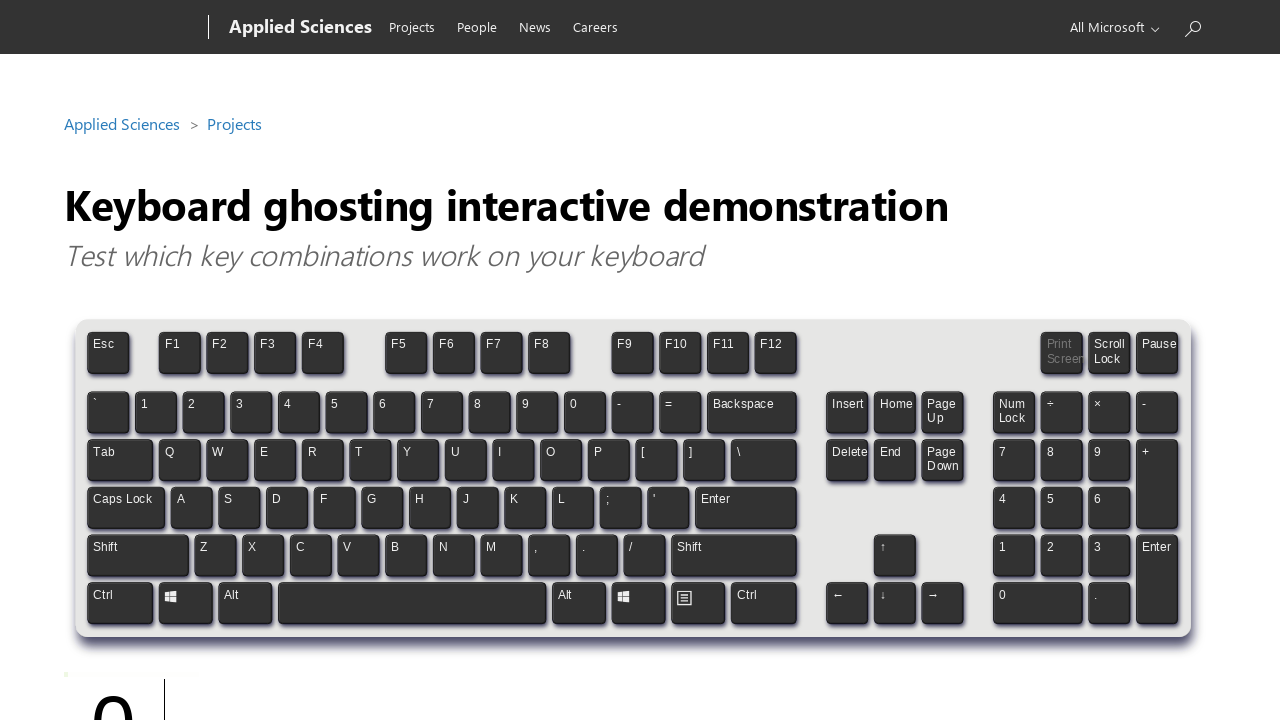

Pressed and held Control key
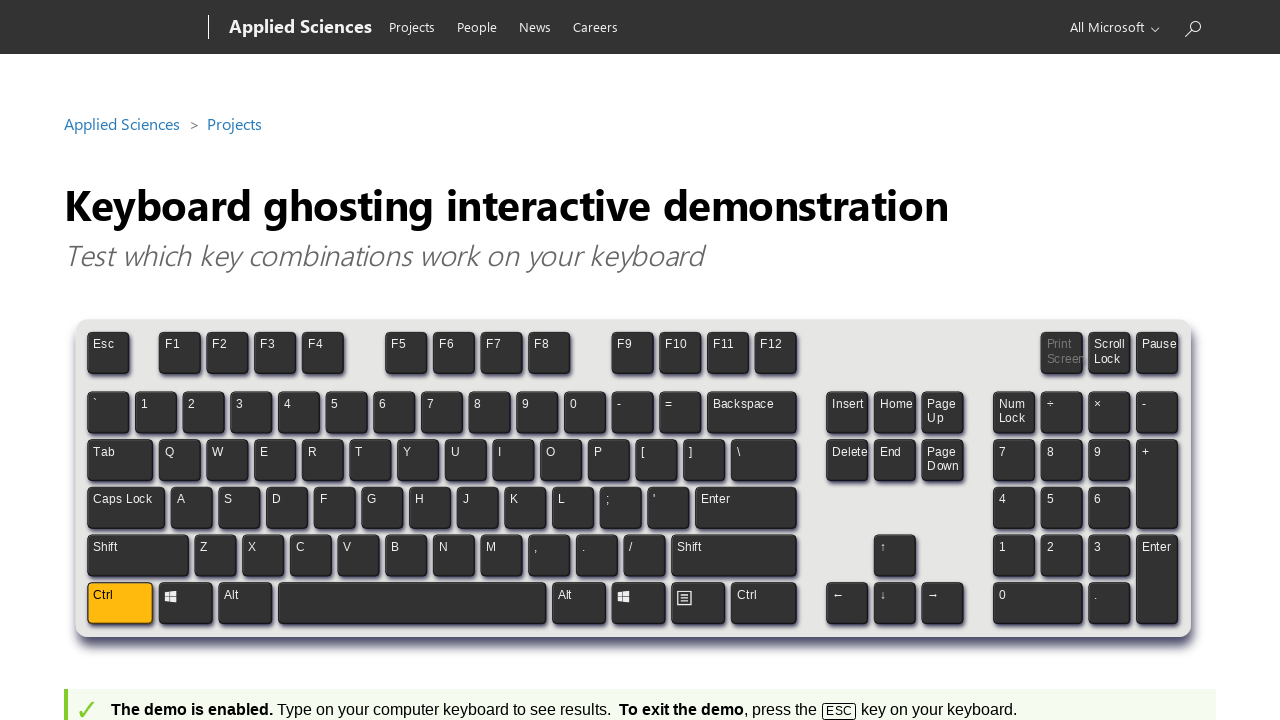

Pressed and held Alt key while Control is down
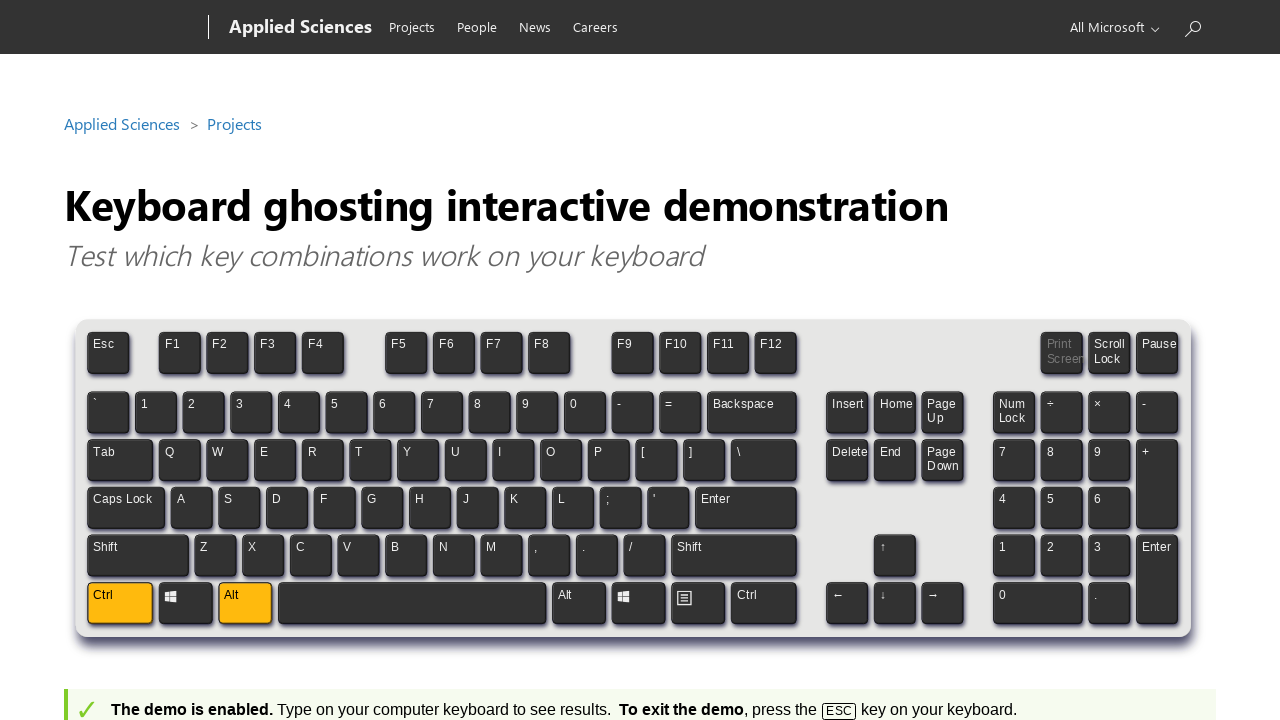

Released Alt key
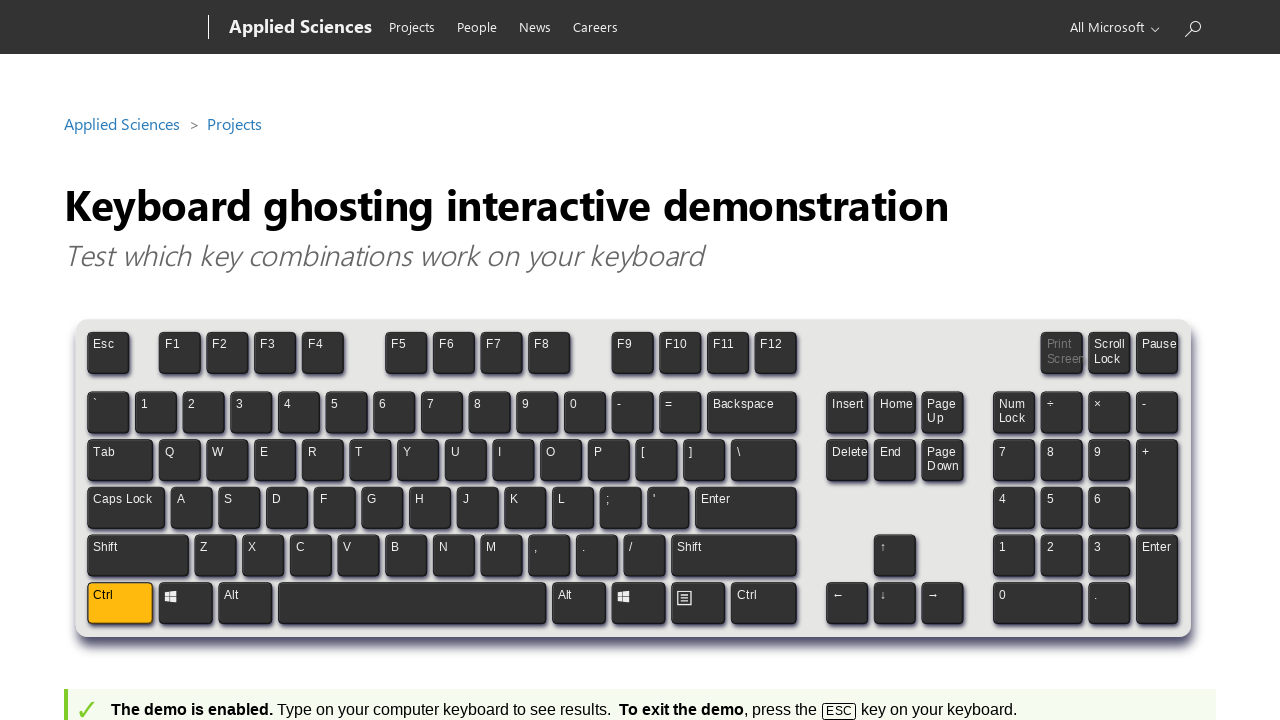

Pressed J key
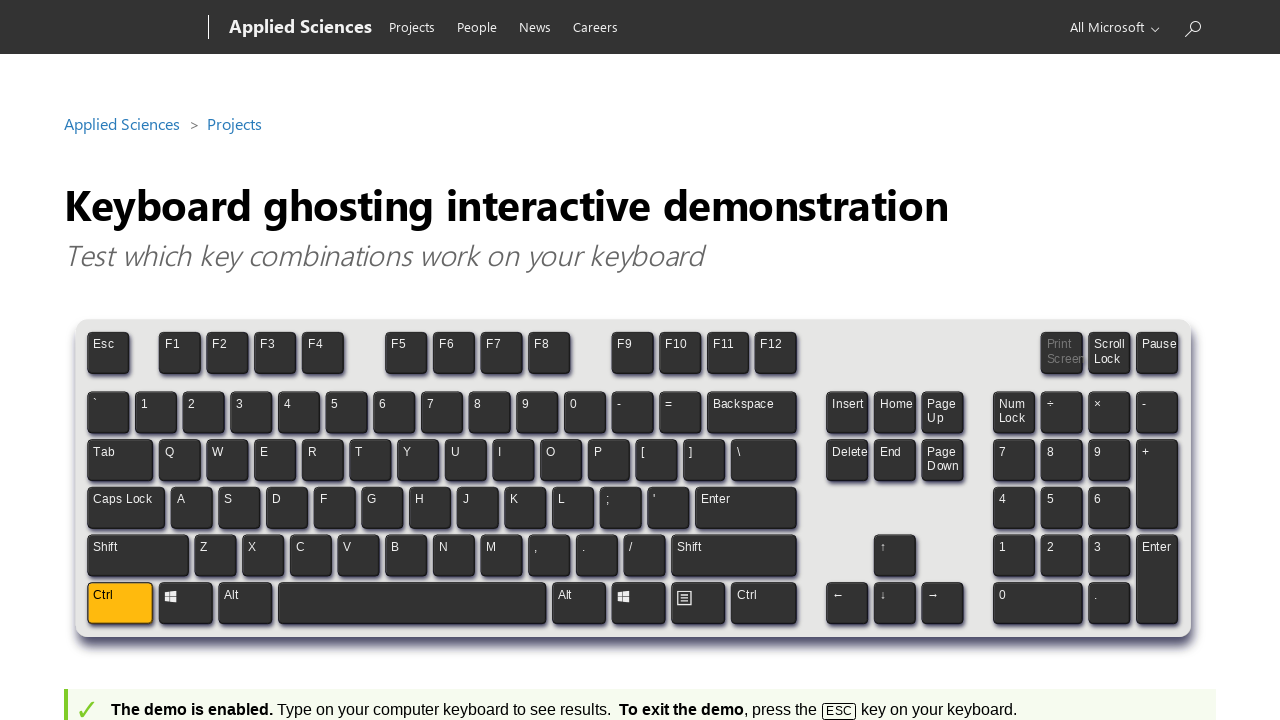

Pressed U key
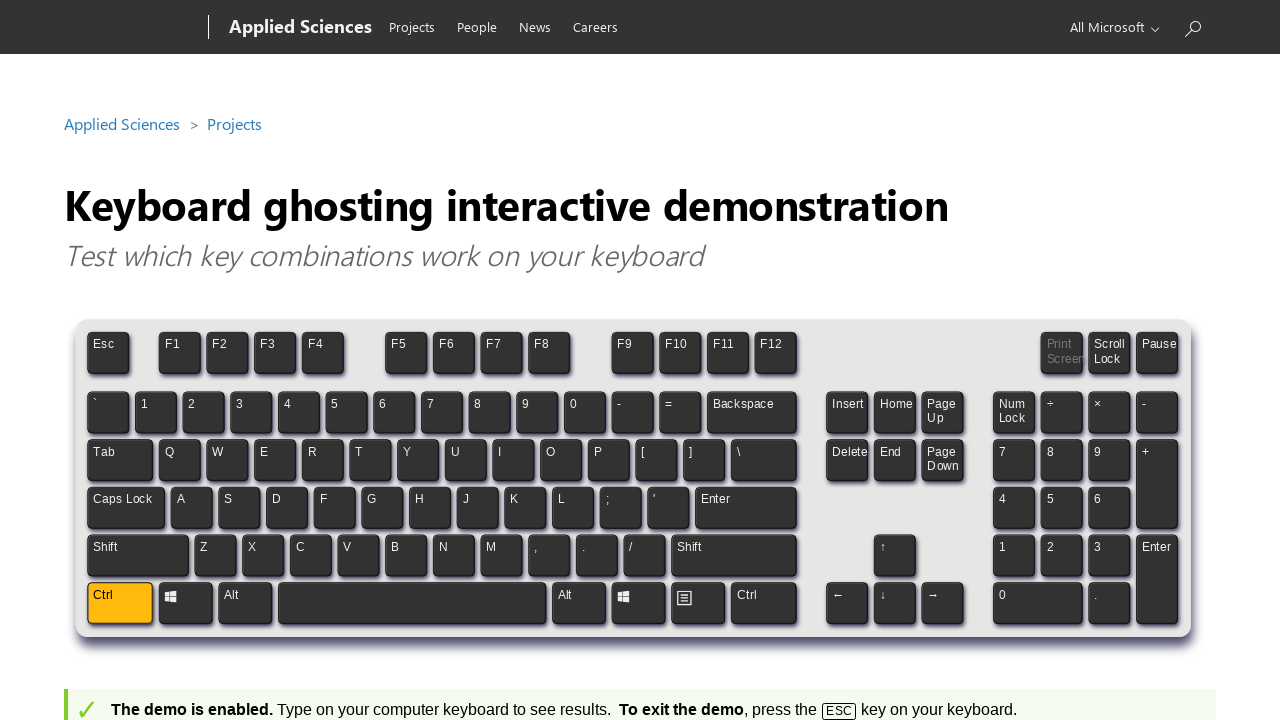

Pressed R key
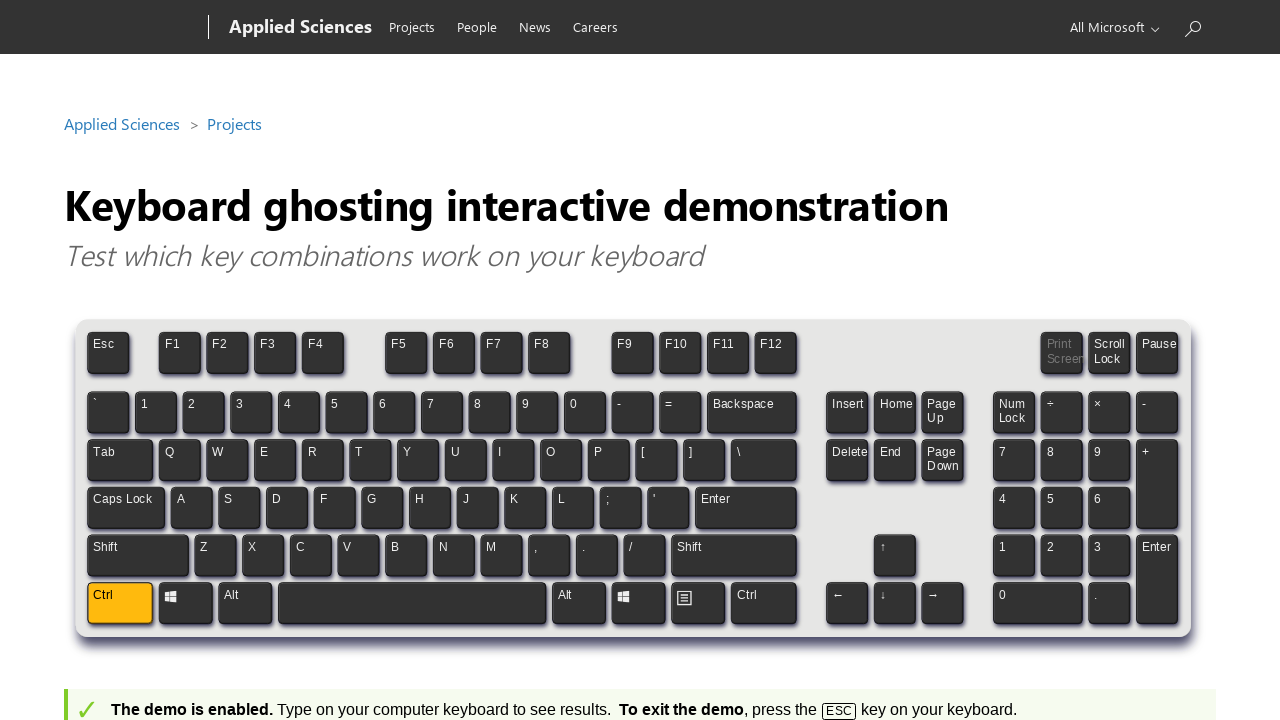

Pressed I key
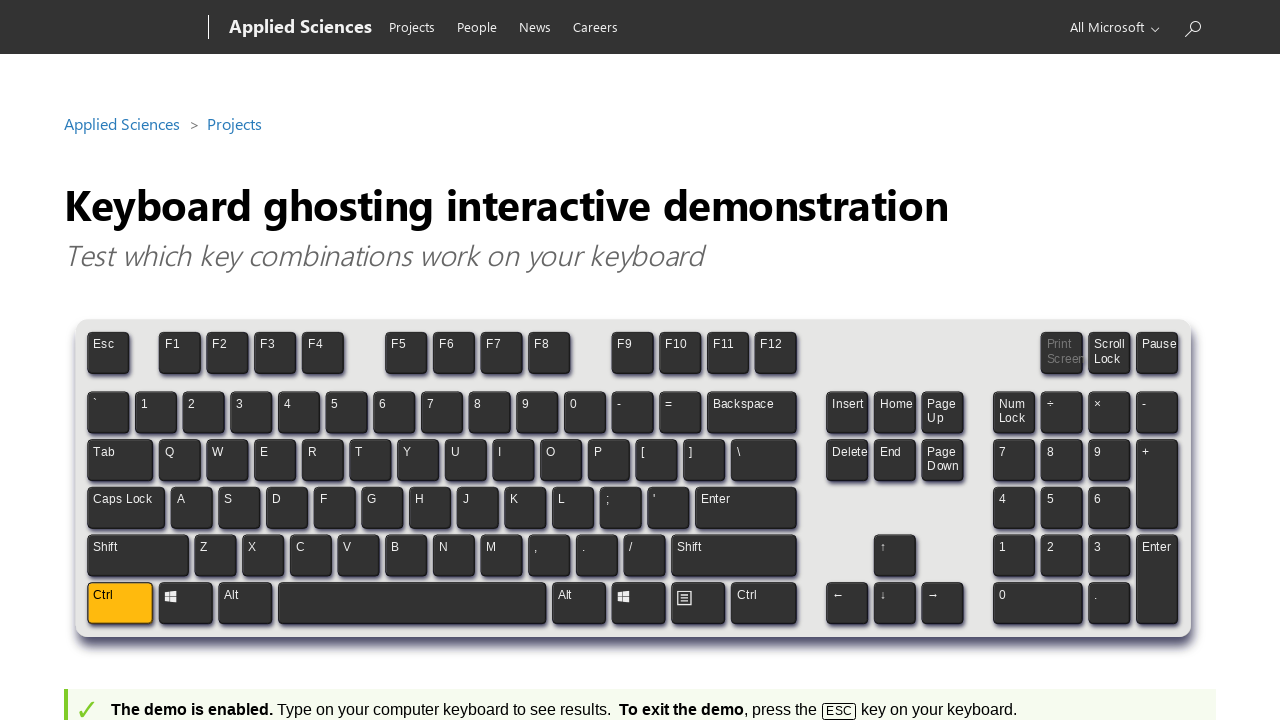

Pressed S key
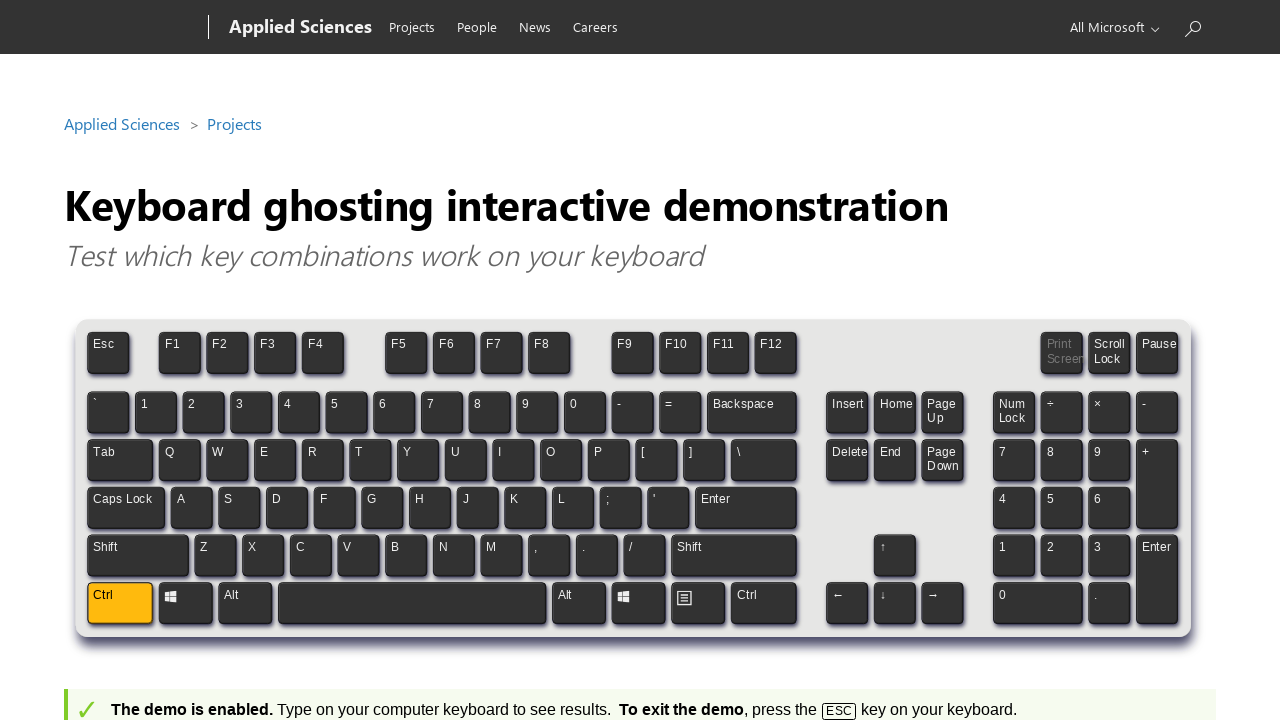

Released Control key
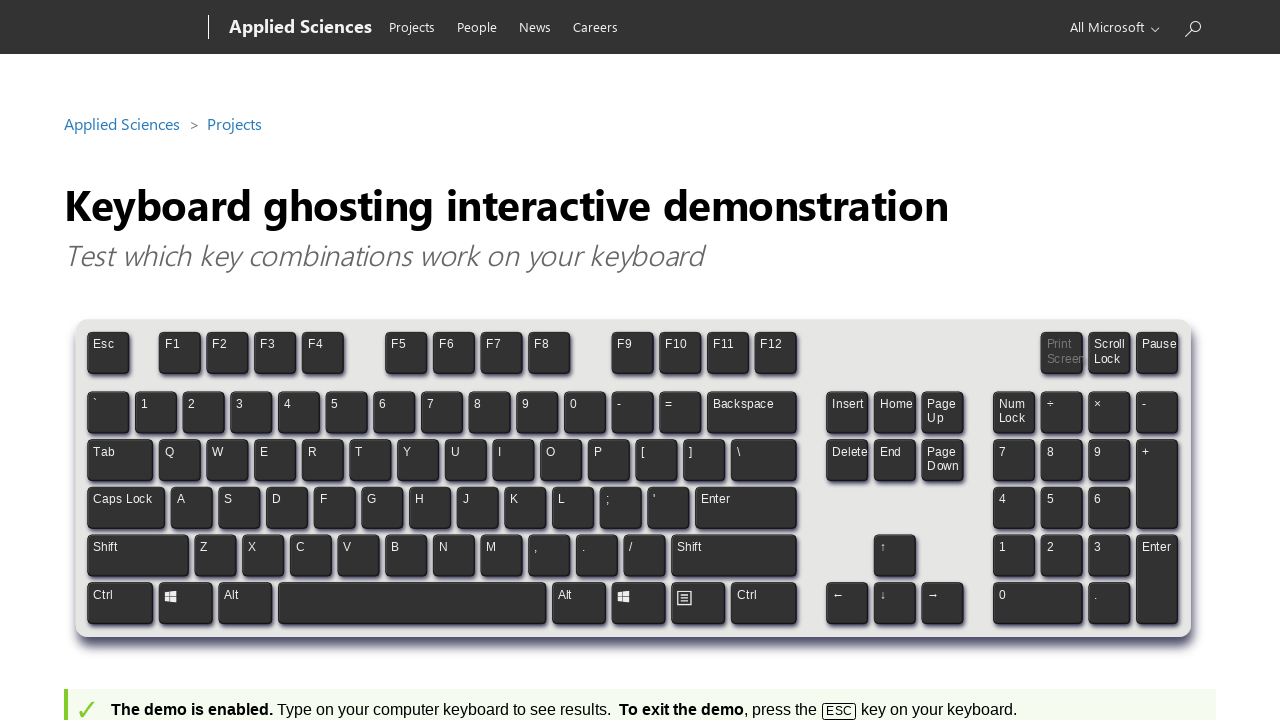

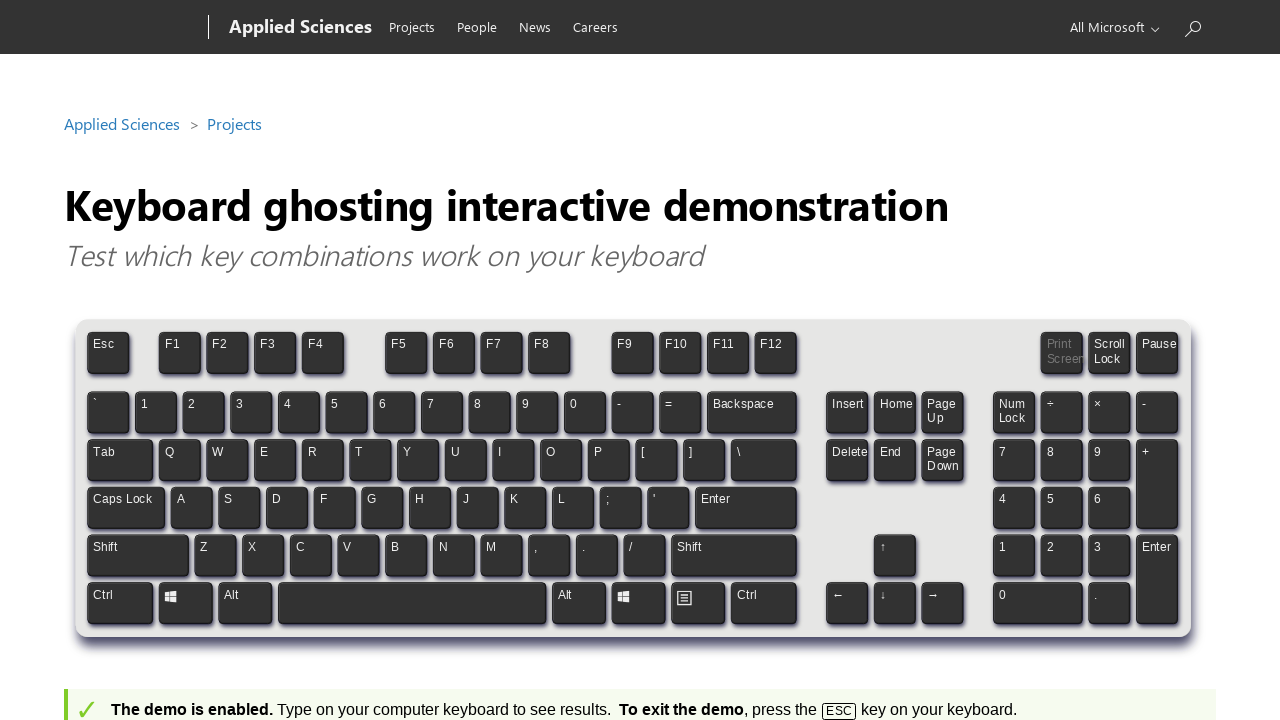